Tests that the search element is present and displayed on the OpenCart homepage by finding elements by name and verifying visibility.

Starting URL: https://naveenautomationlabs.com/opencart/

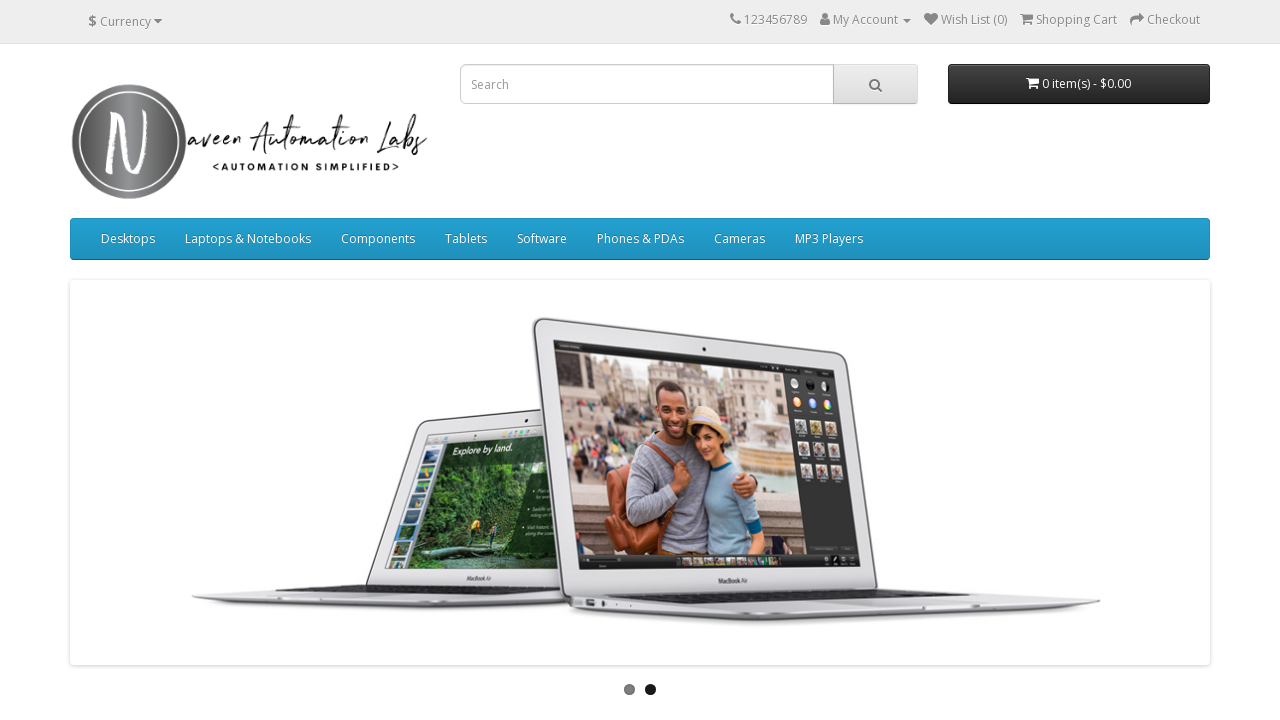

Navigated to OpenCart homepage
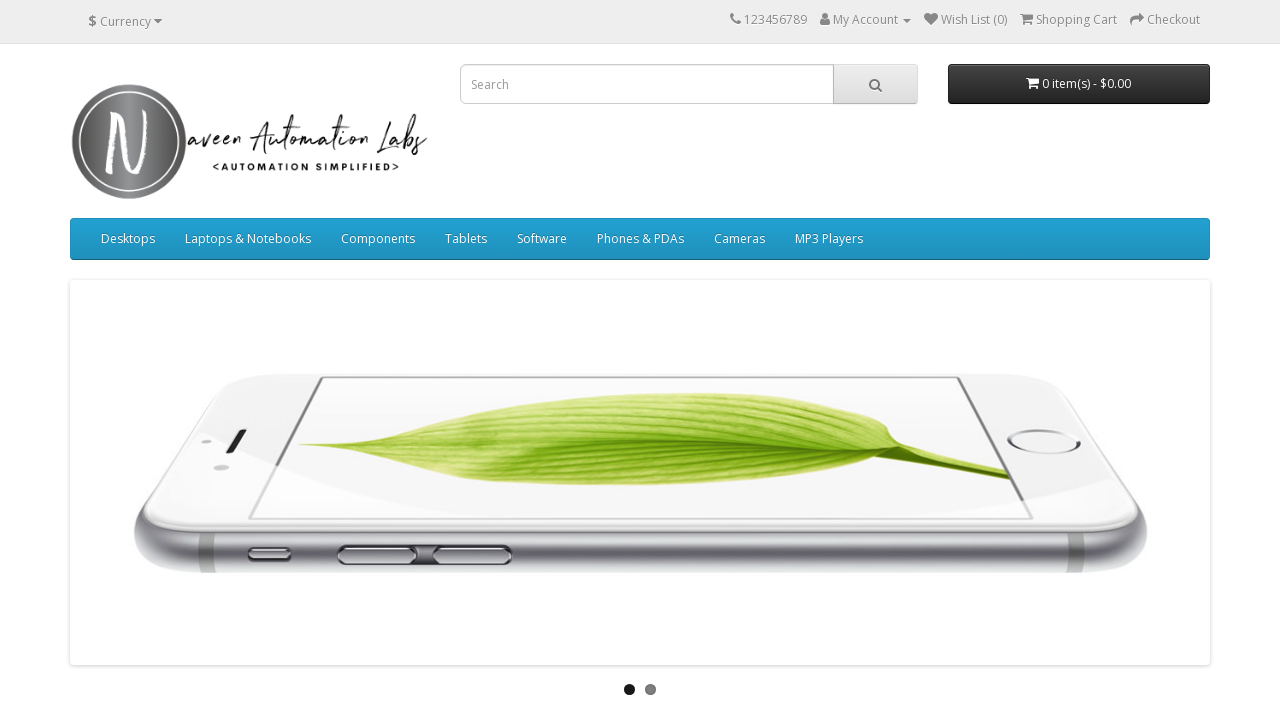

Located all search elements by name attribute
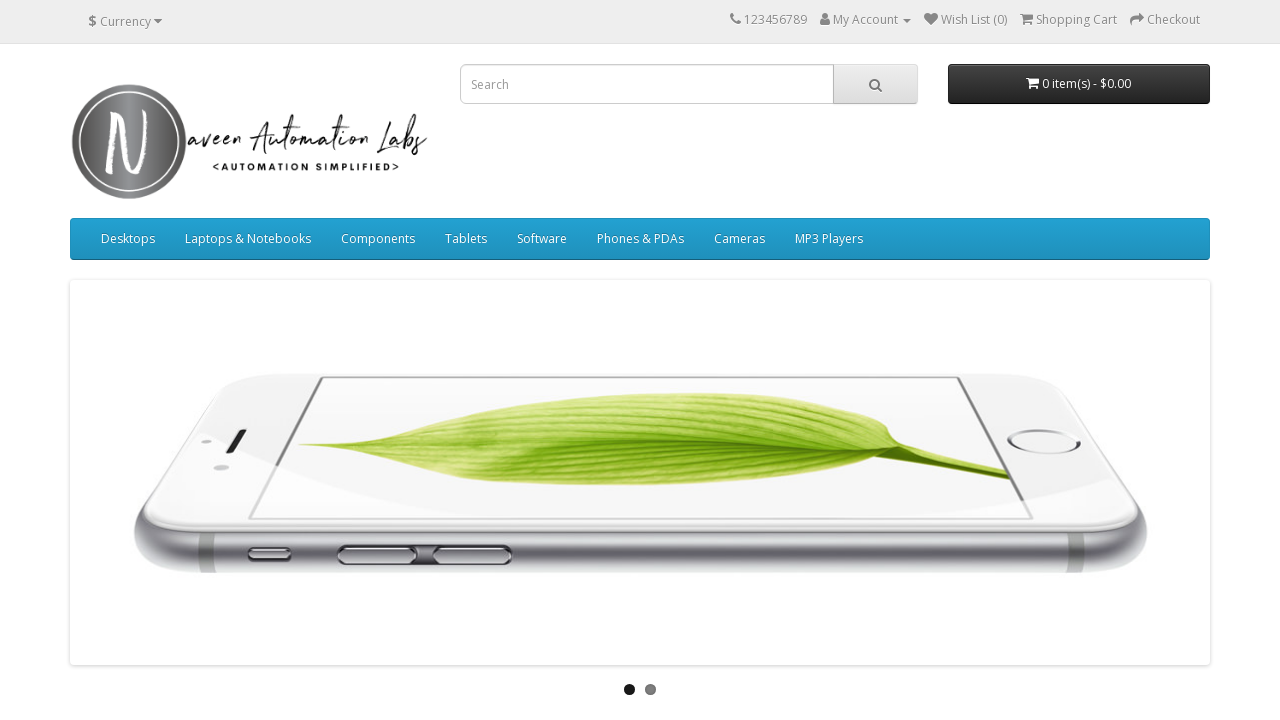

Retrieved search element count: 1
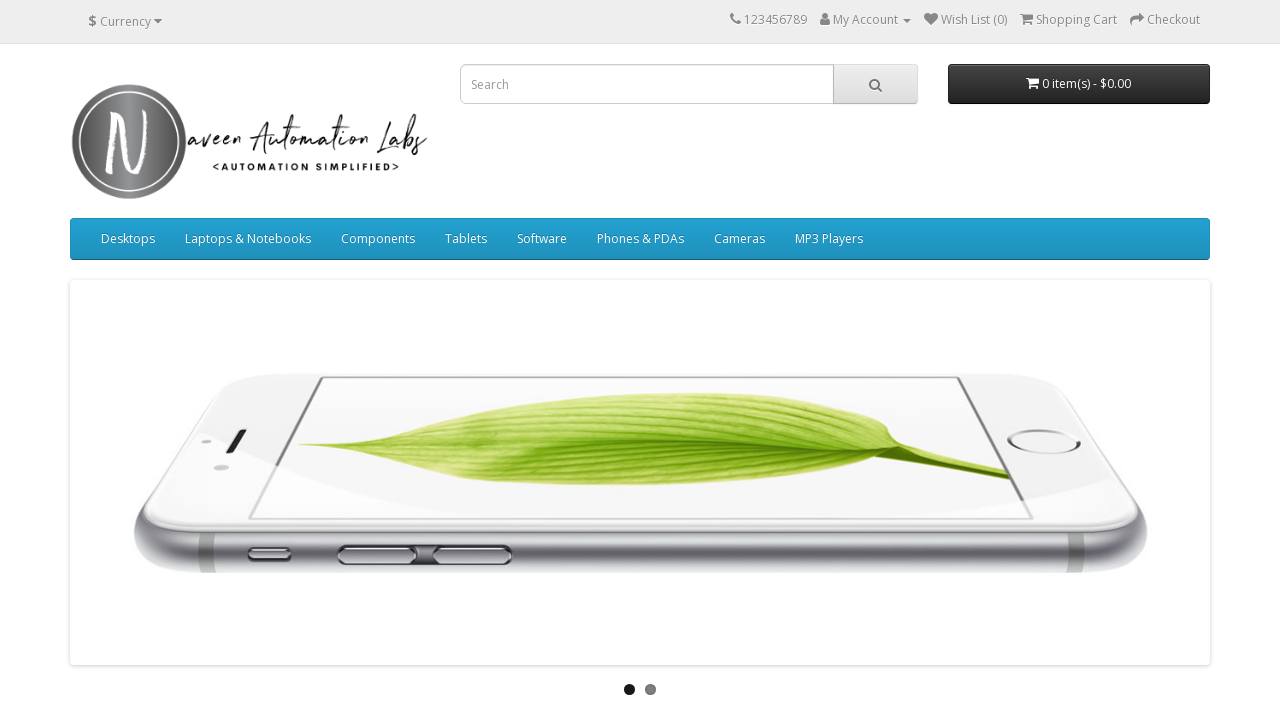

Verified single search element is present on the page
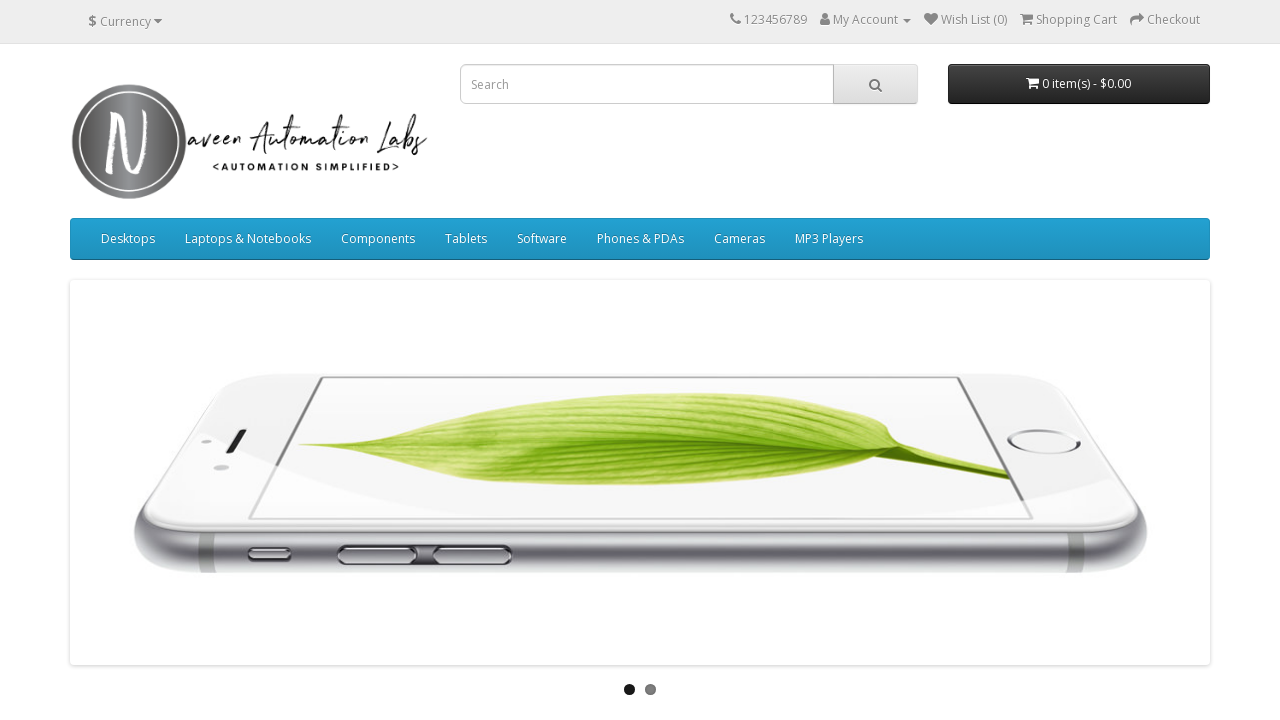

Retrieved first search element
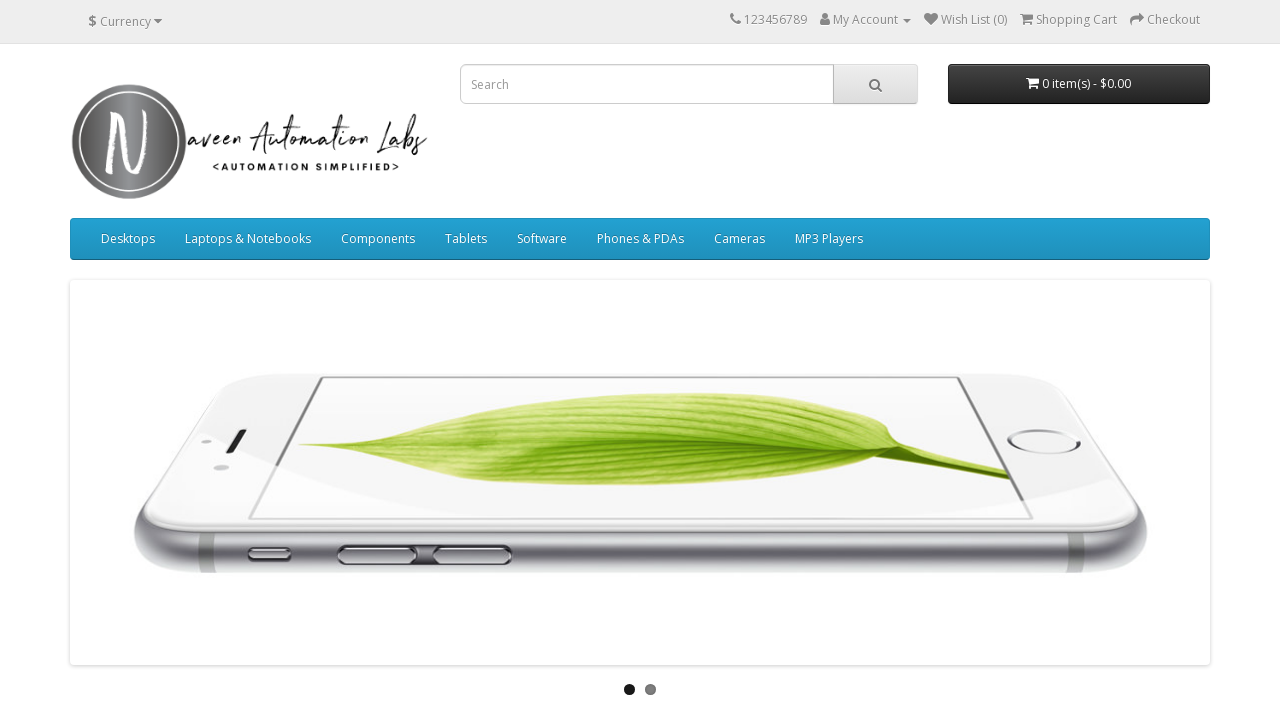

Checked if search element is visible: True
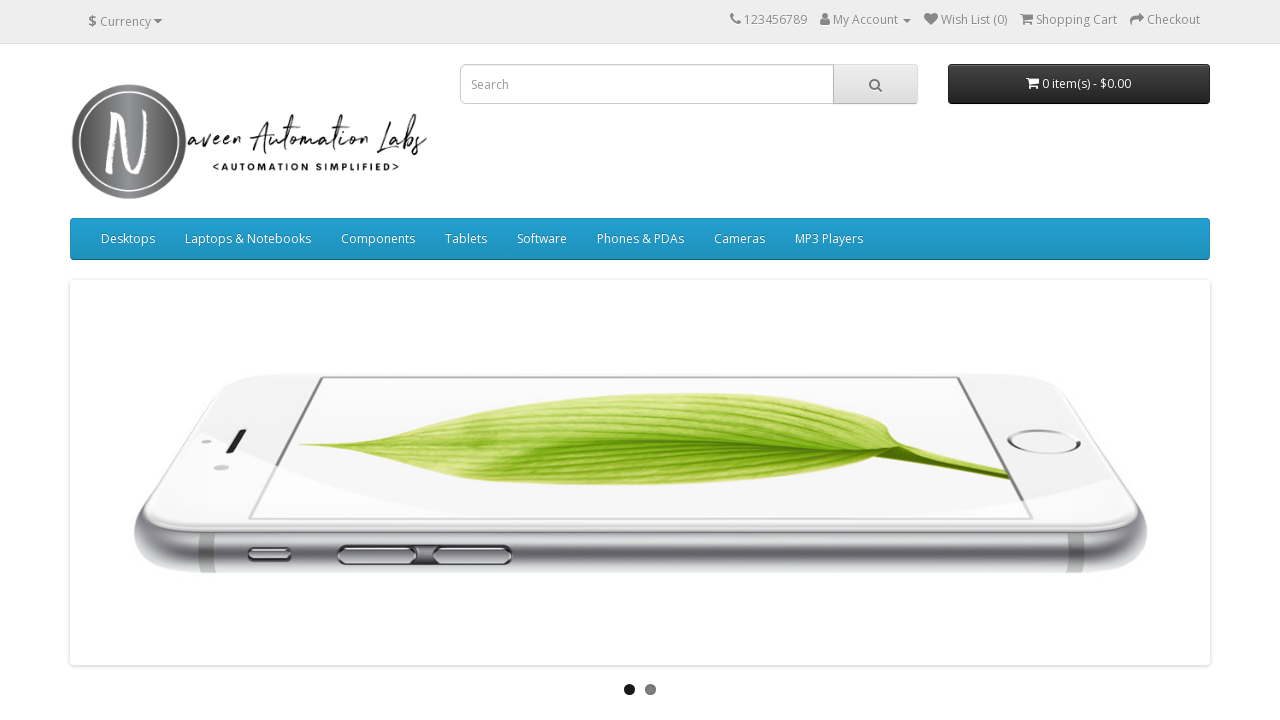

Confirmed search element is visible and displayed on the page
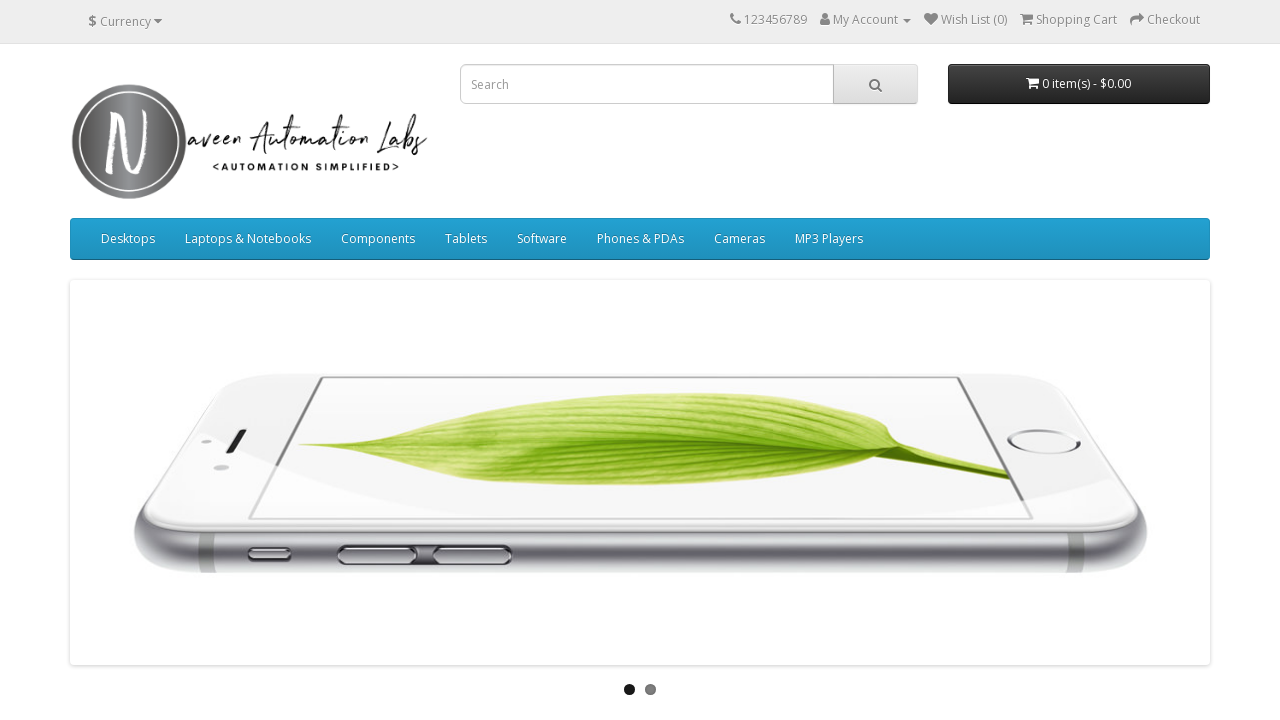

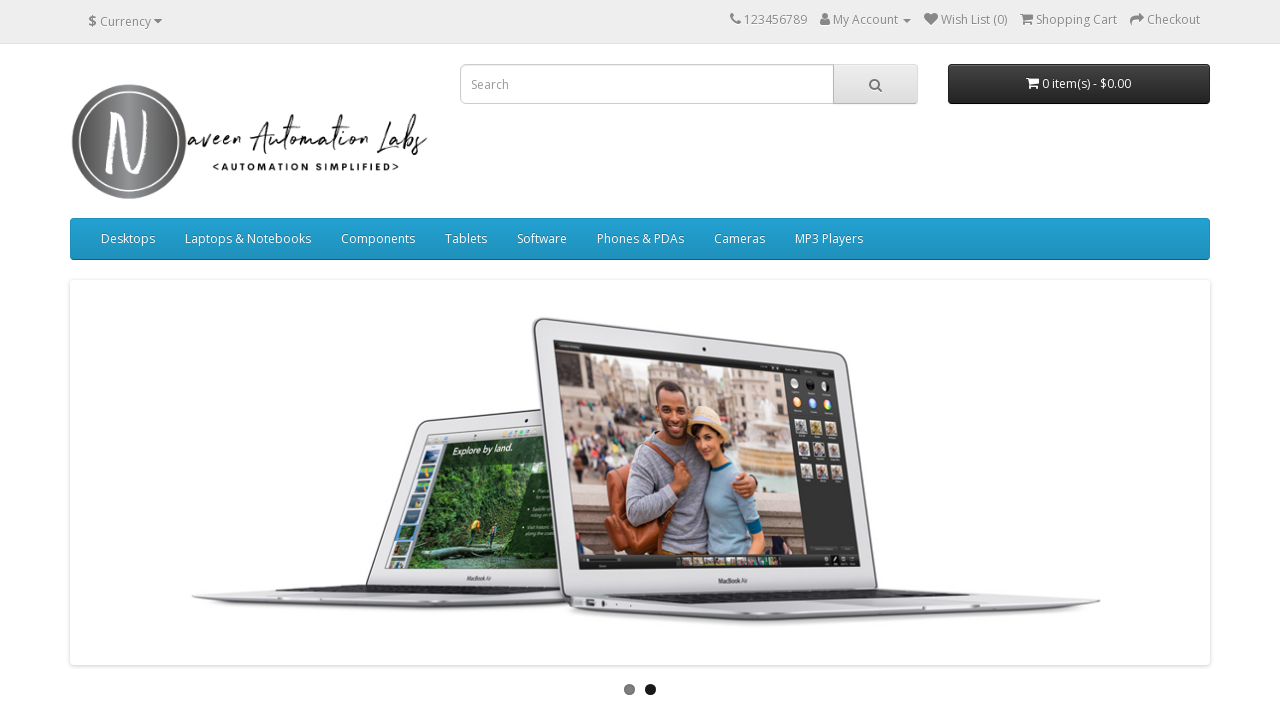